Tests JavaScript alert popup handling by clicking a button that generates an alert, then dismissing the alert dialog

Starting URL: https://omayo.blogspot.com/

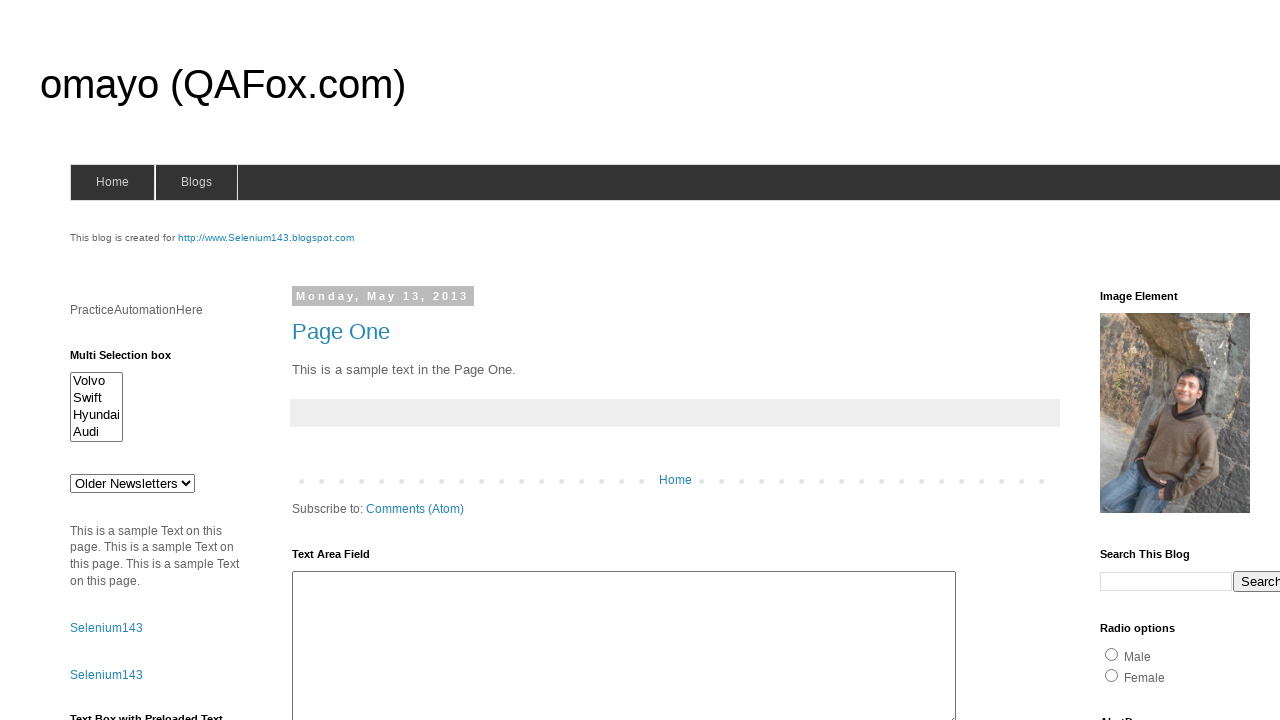

Set up dialog handler to dismiss alert
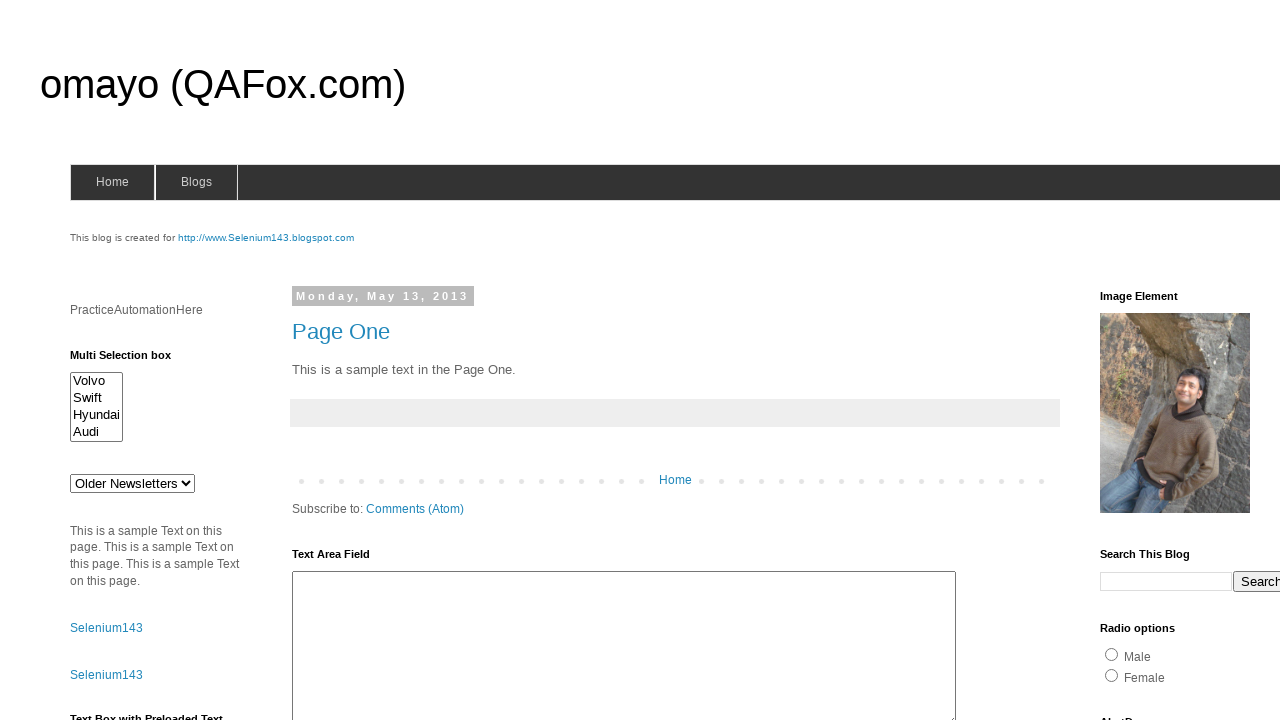

Clicked button to trigger JavaScript alert popup at (1154, 361) on #alert1
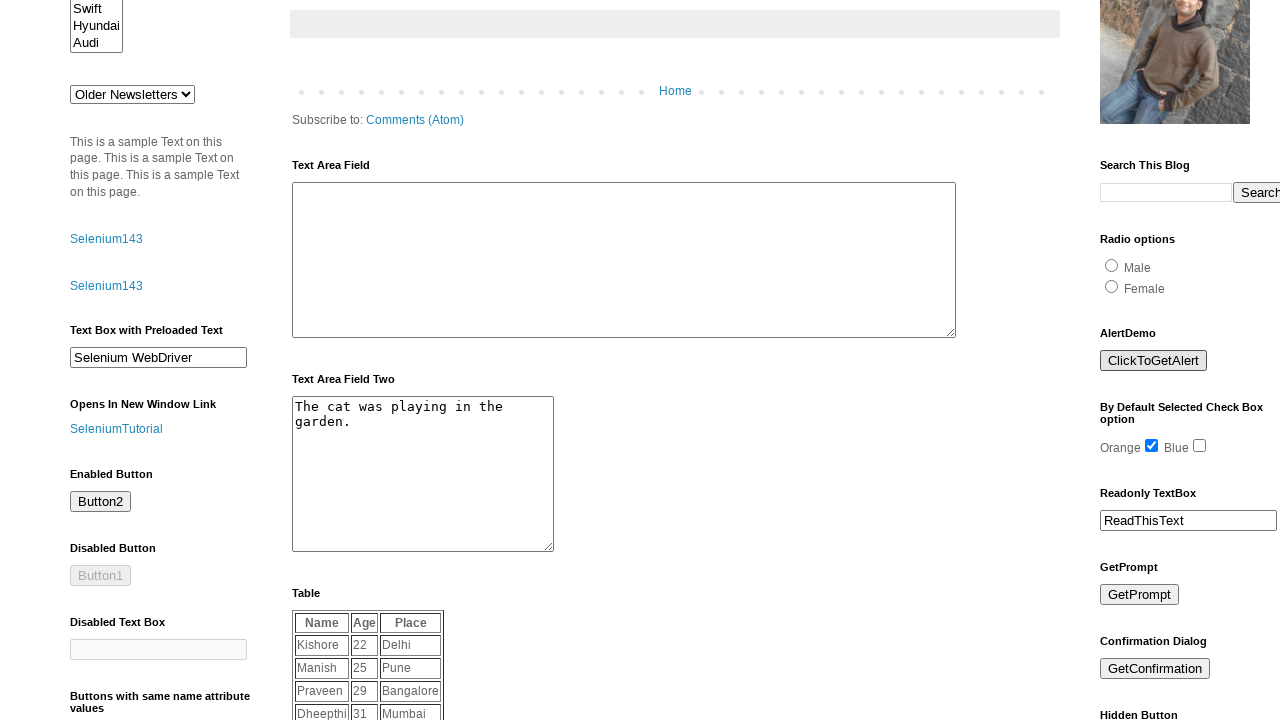

Waited for alert dialog to be handled and dismissed
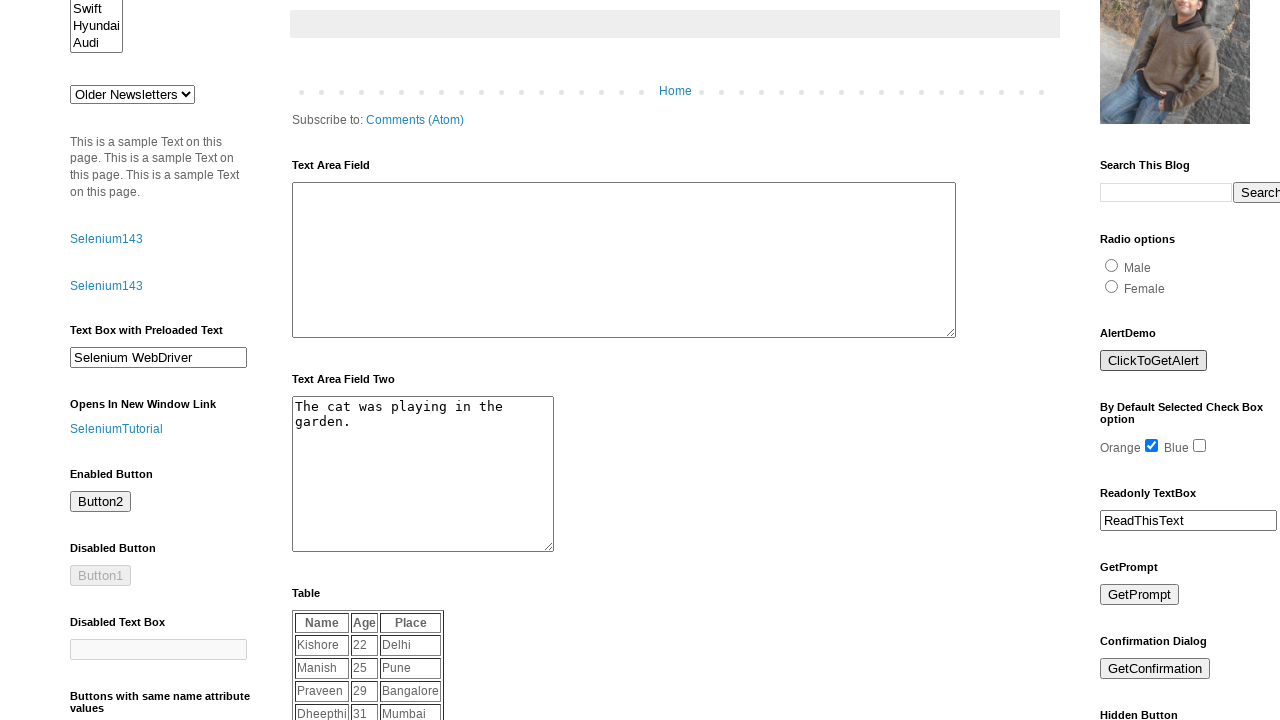

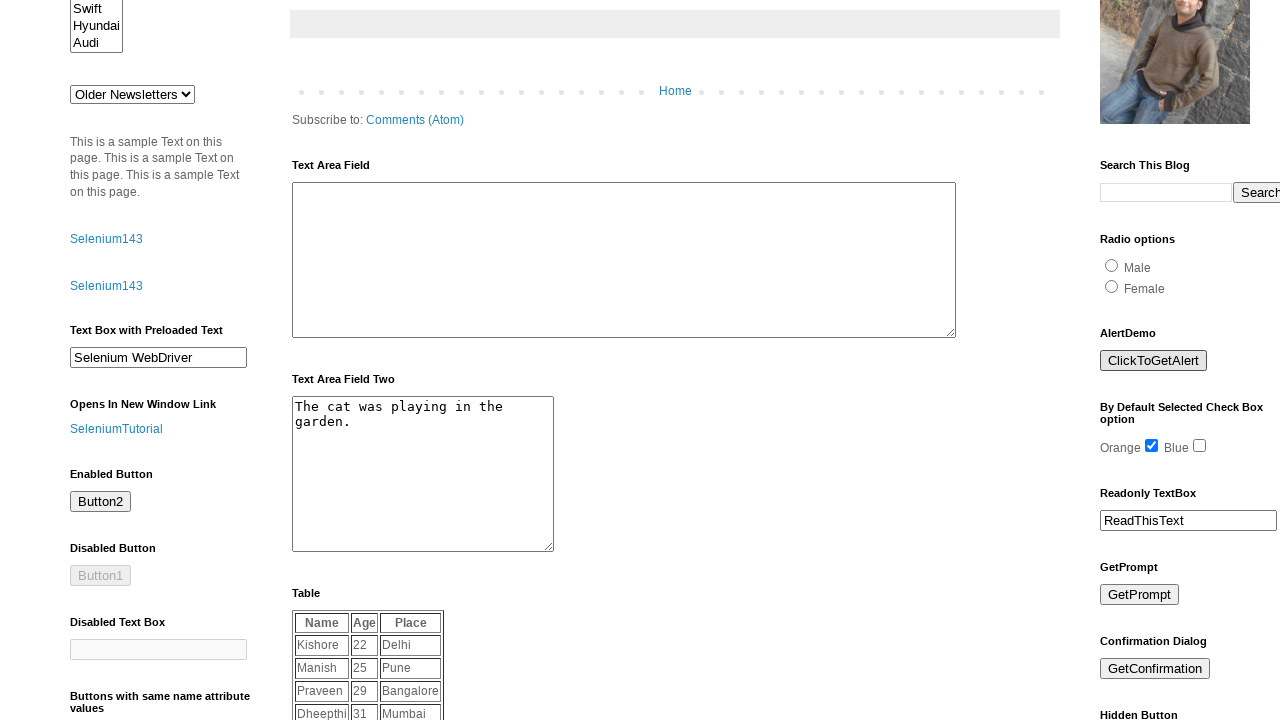